Demonstrates basic browser navigation by opening YouTube, maximizing/minimizing the window, refreshing, navigating to Flipkart, and using browser back/forward navigation.

Starting URL: https://www.youtube.com/

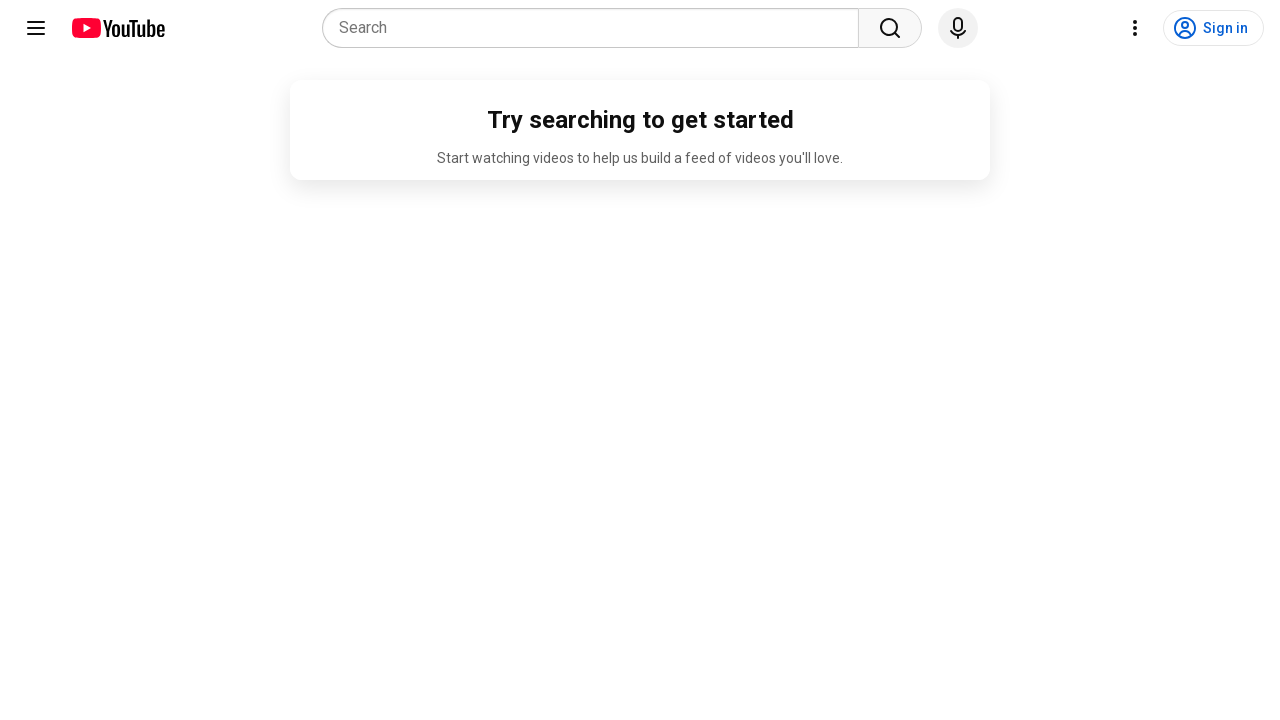

Maximized browser window to 1920x1080
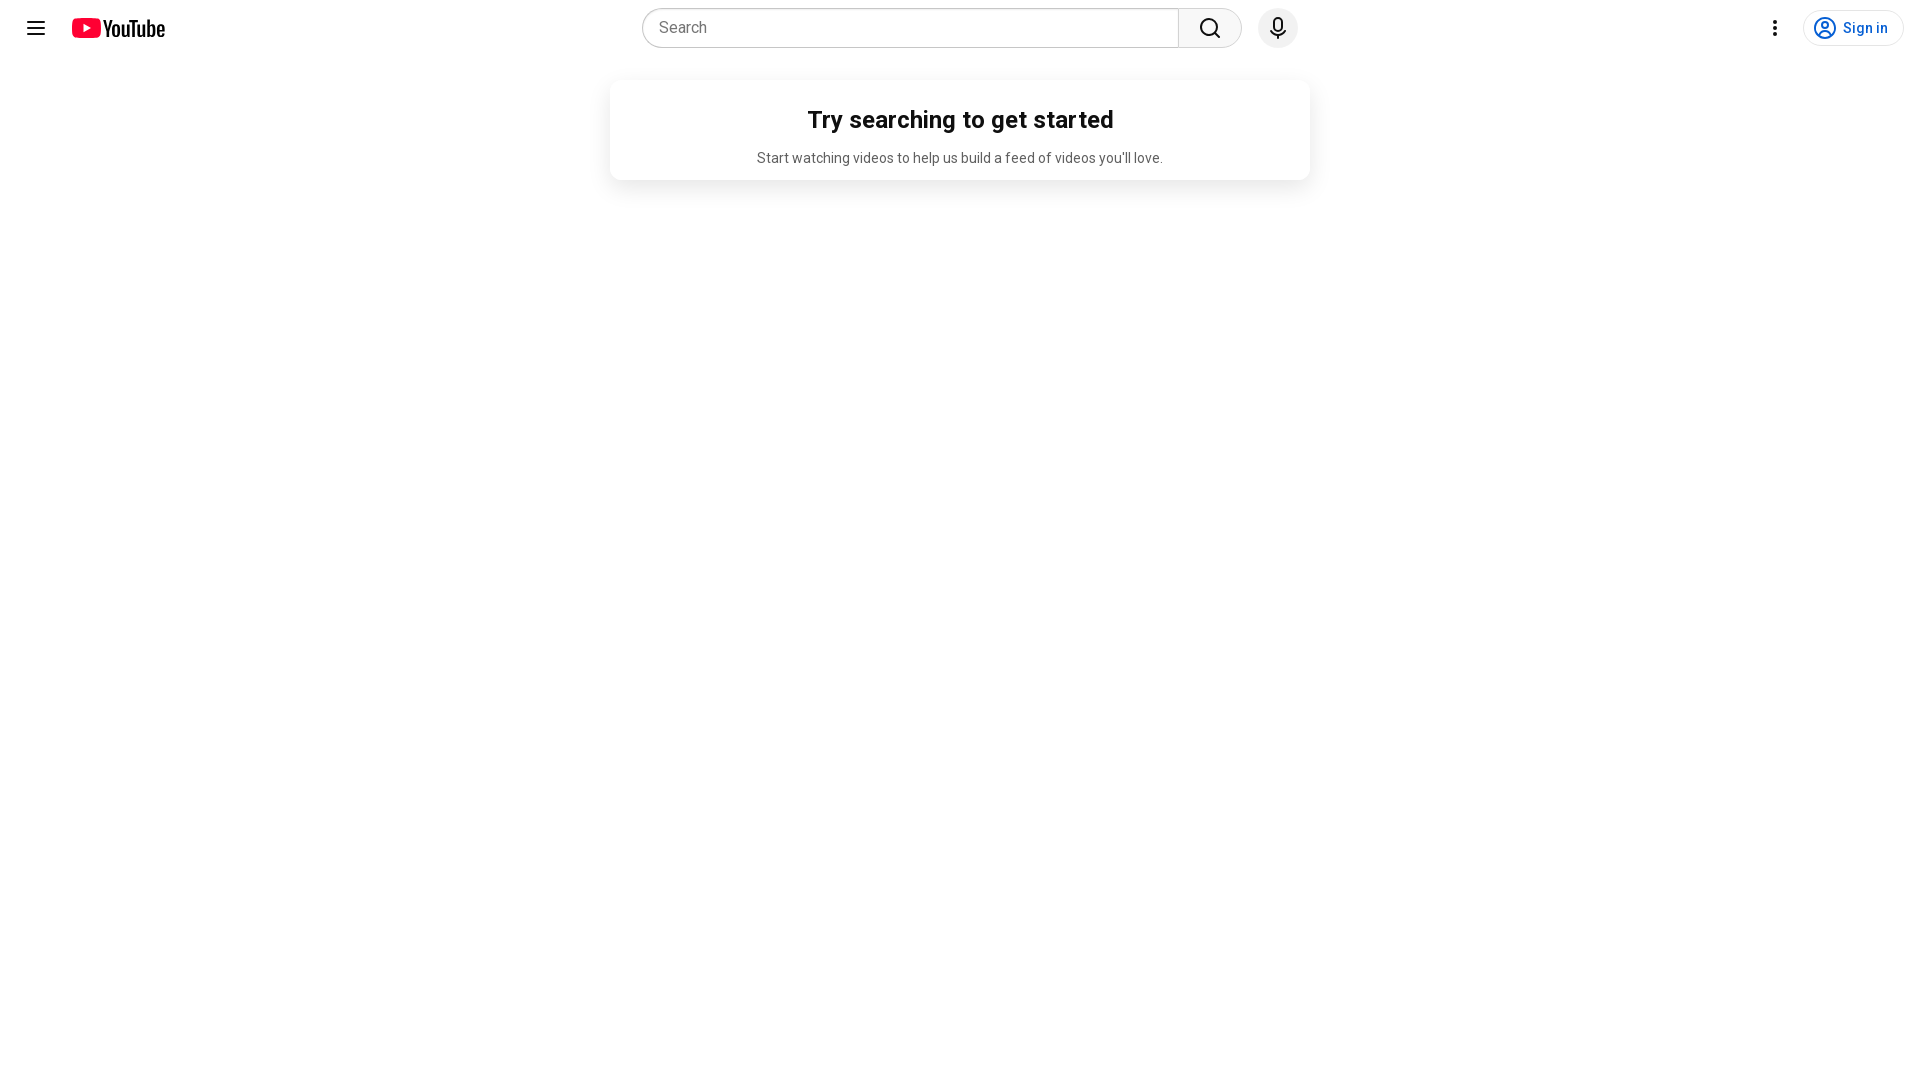

Refreshed YouTube page
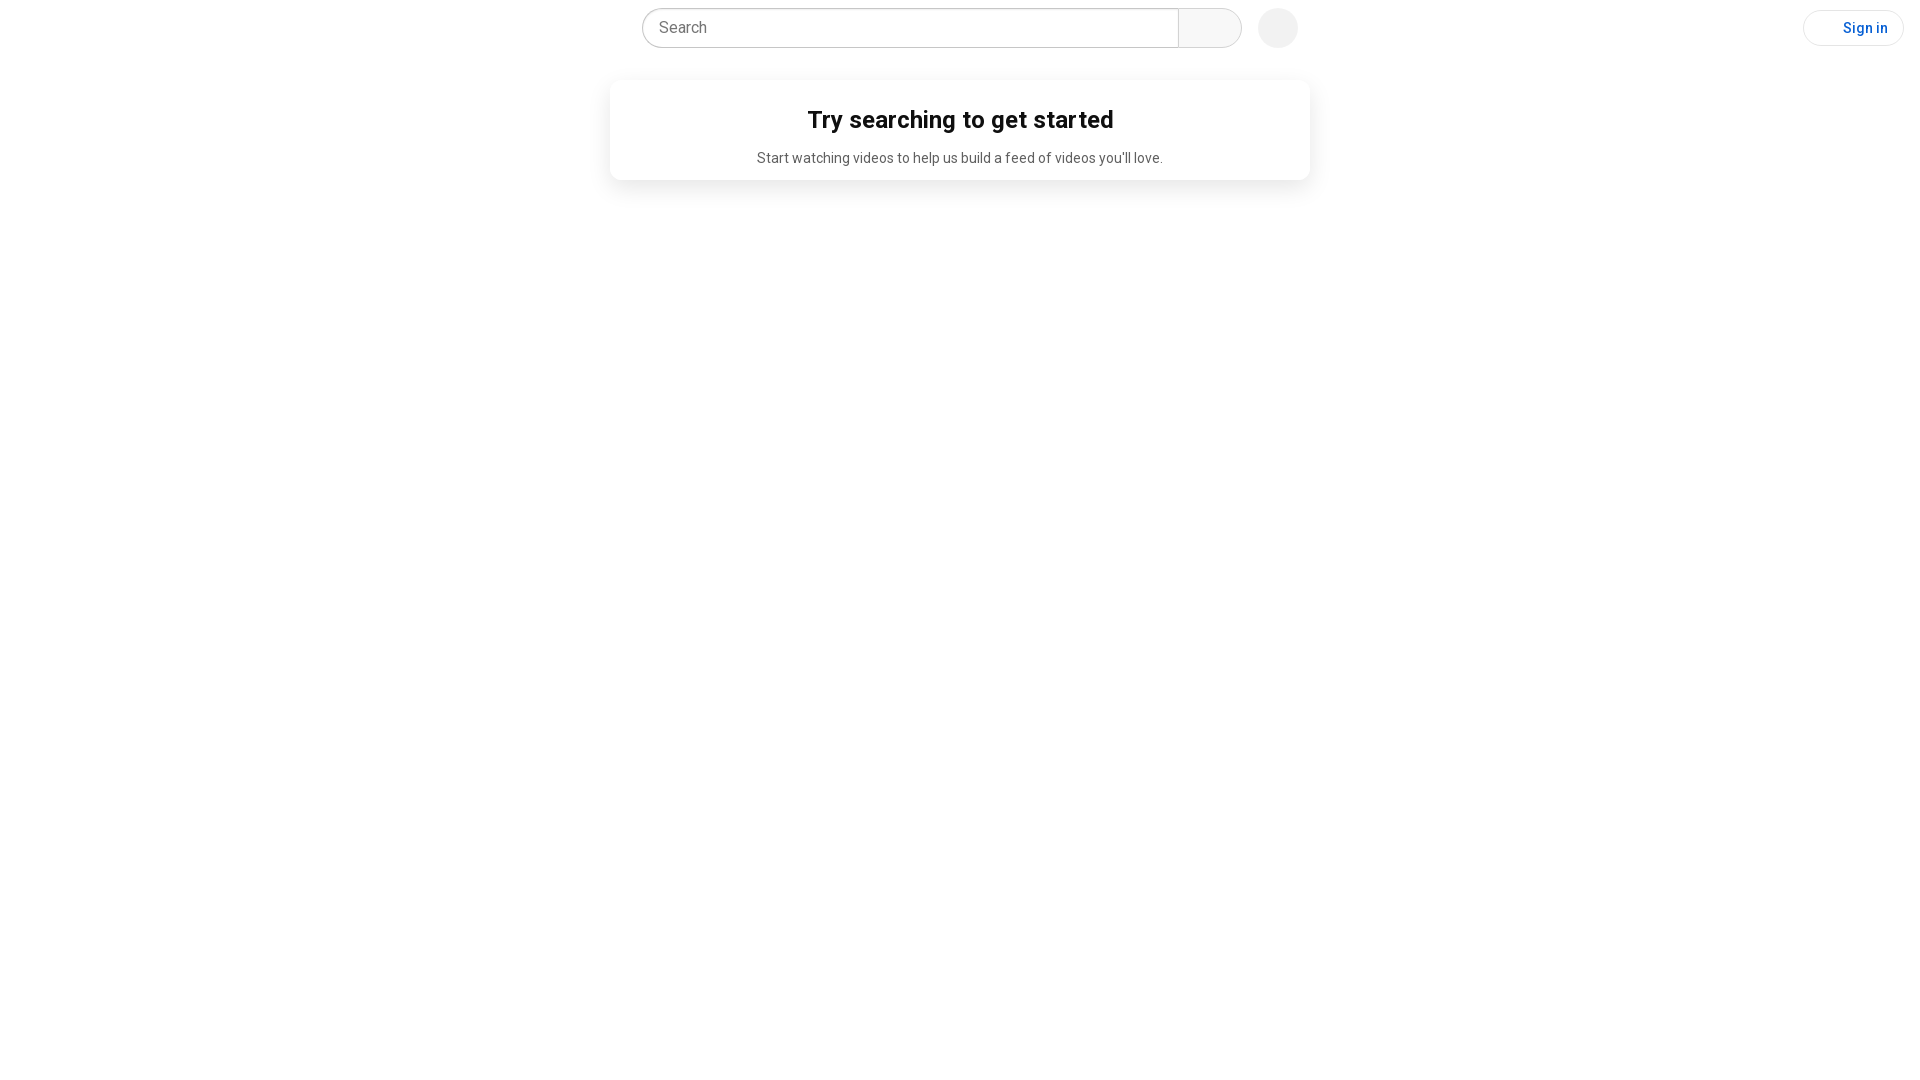

Navigated to Flipkart
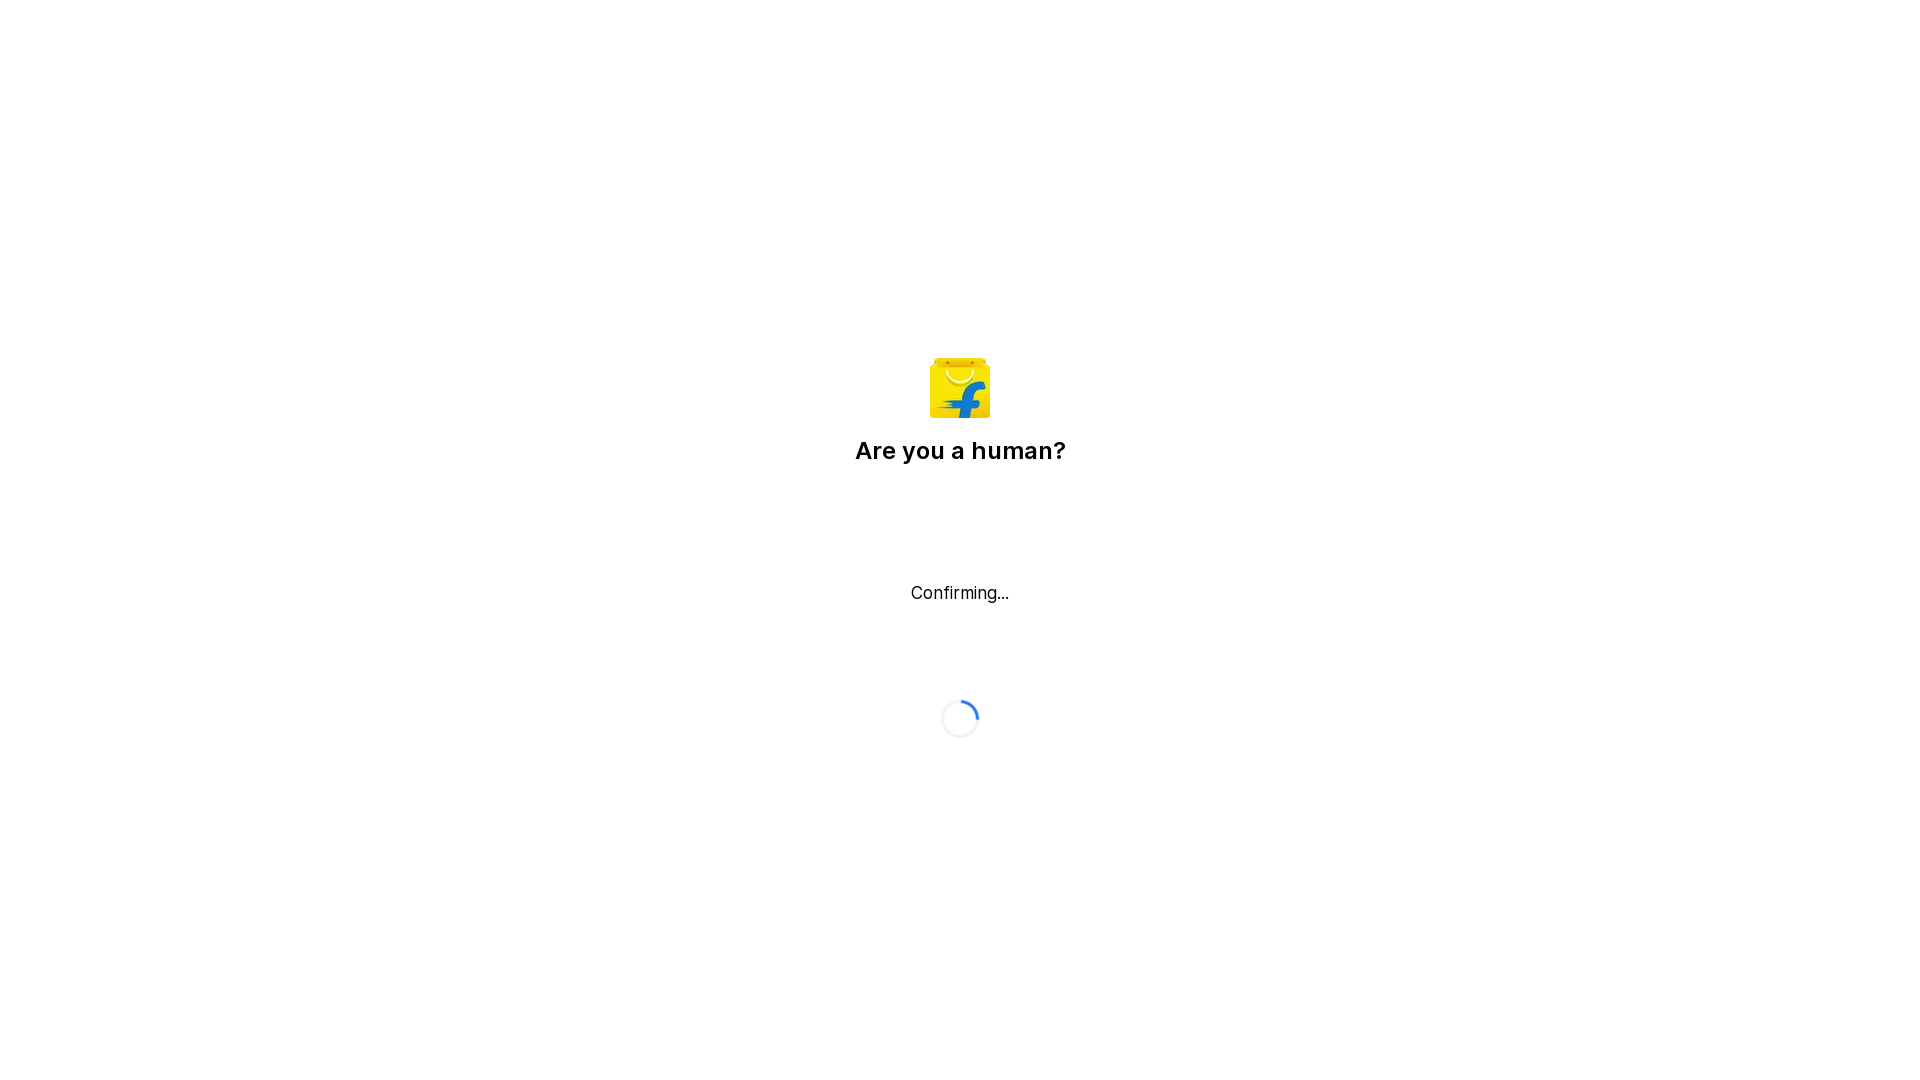

Navigated back to YouTube
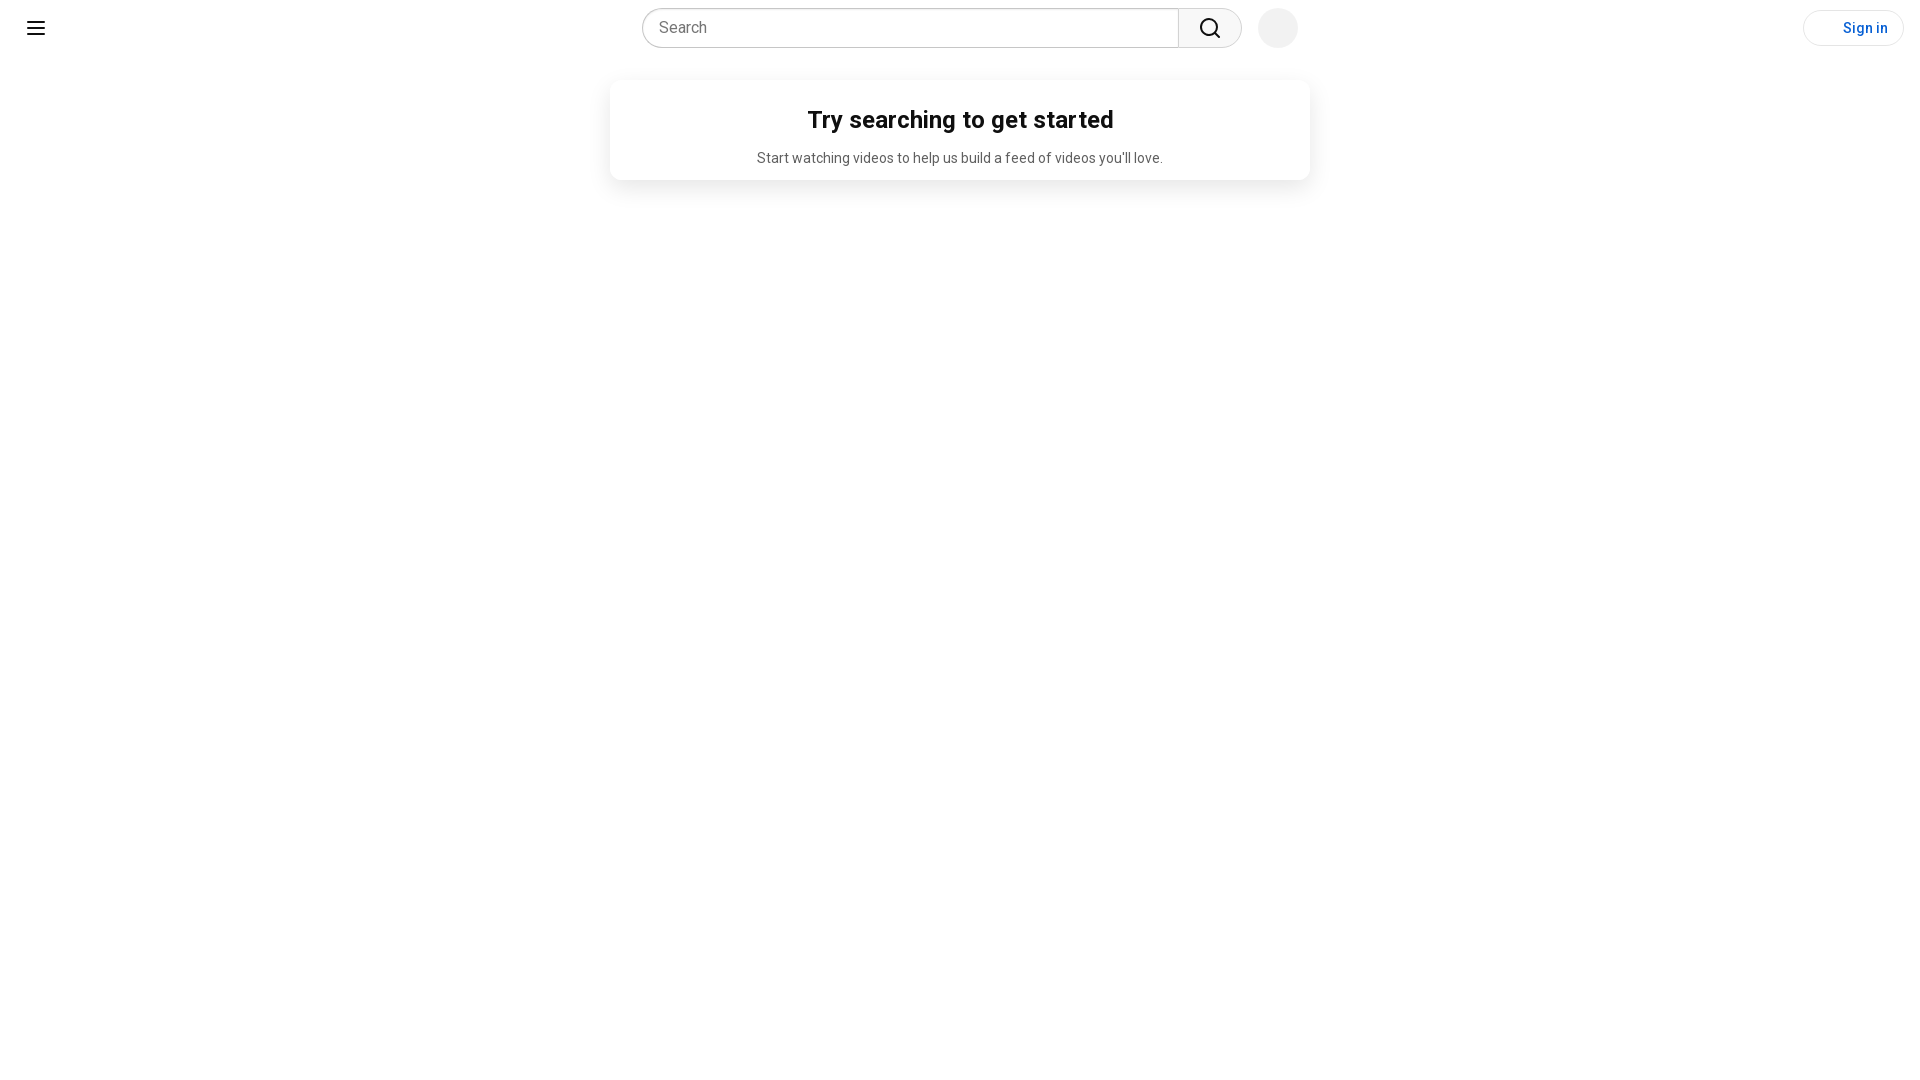

Navigated forward to Flipkart
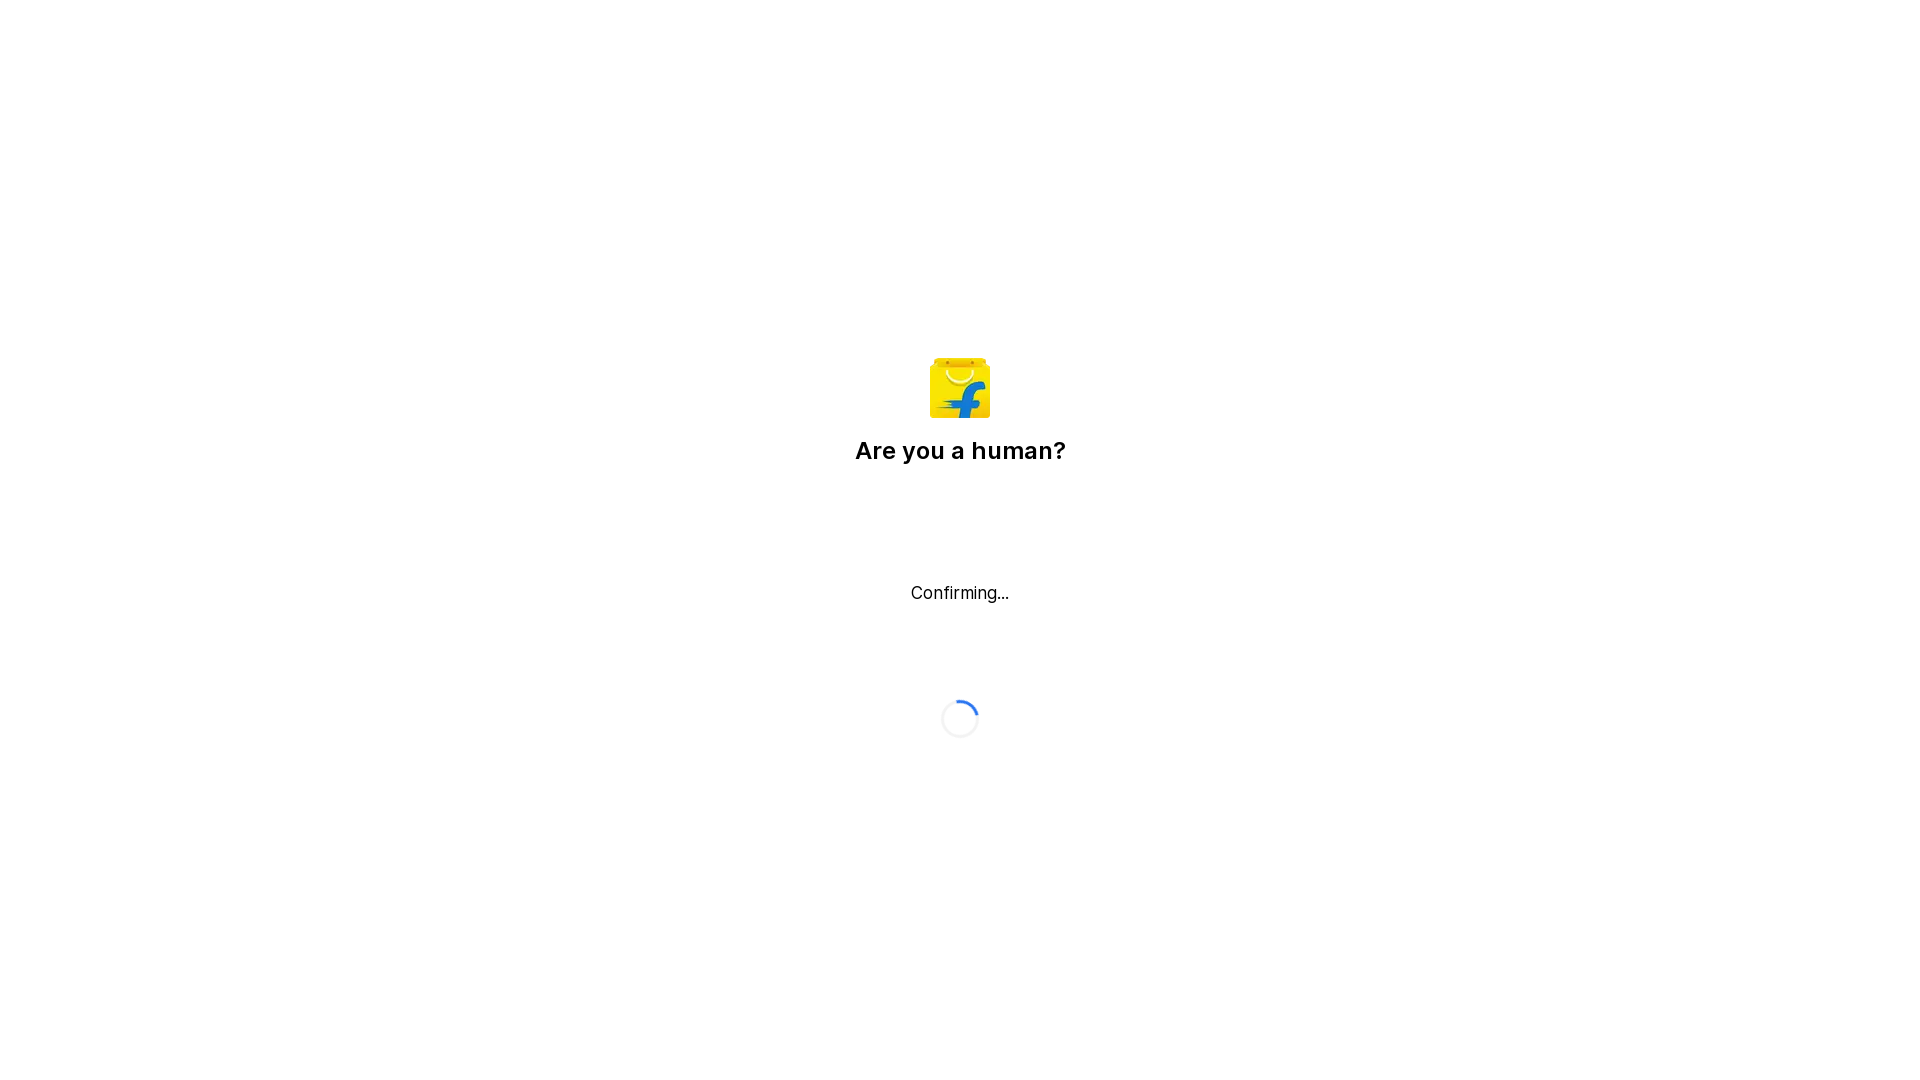

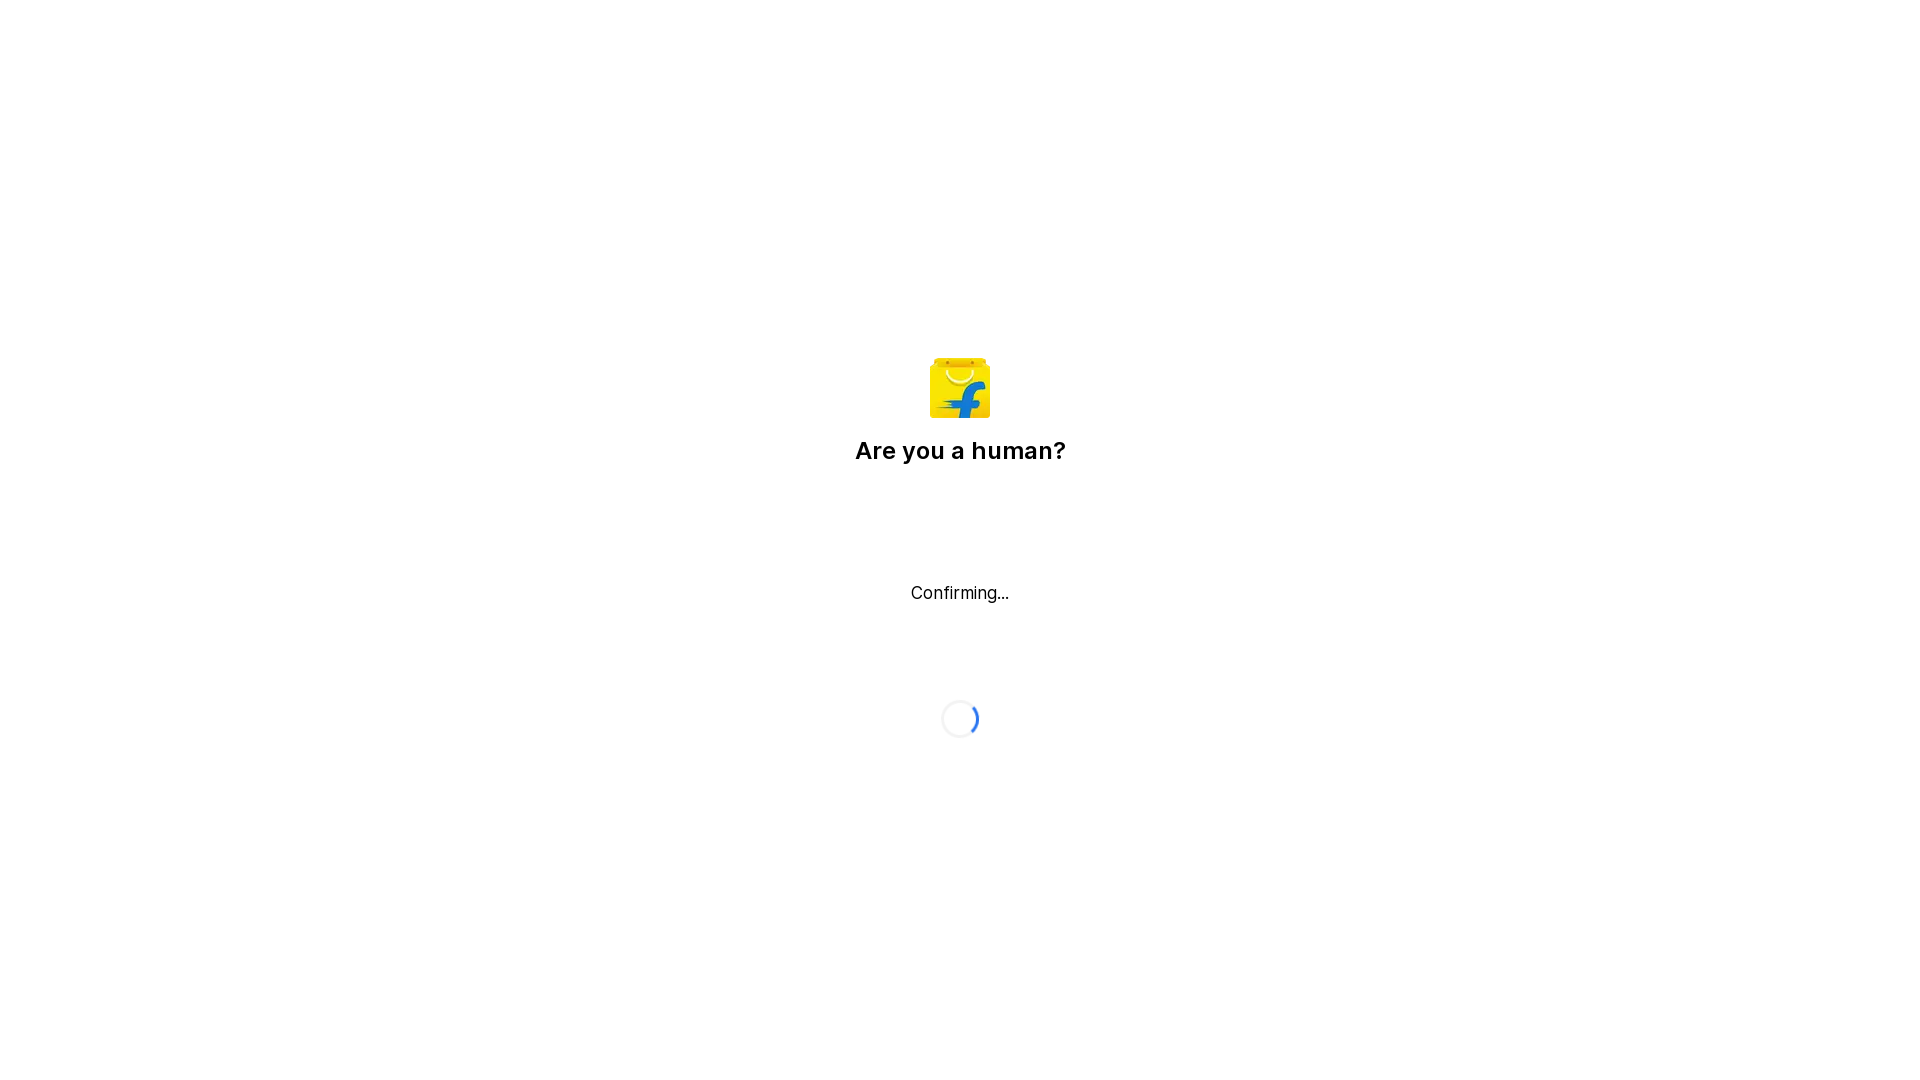